Tests the WebdriverIO documentation site by opening the search dialog, entering a search query, and waiting for search suggestions to appear

Starting URL: https://webdriver.io

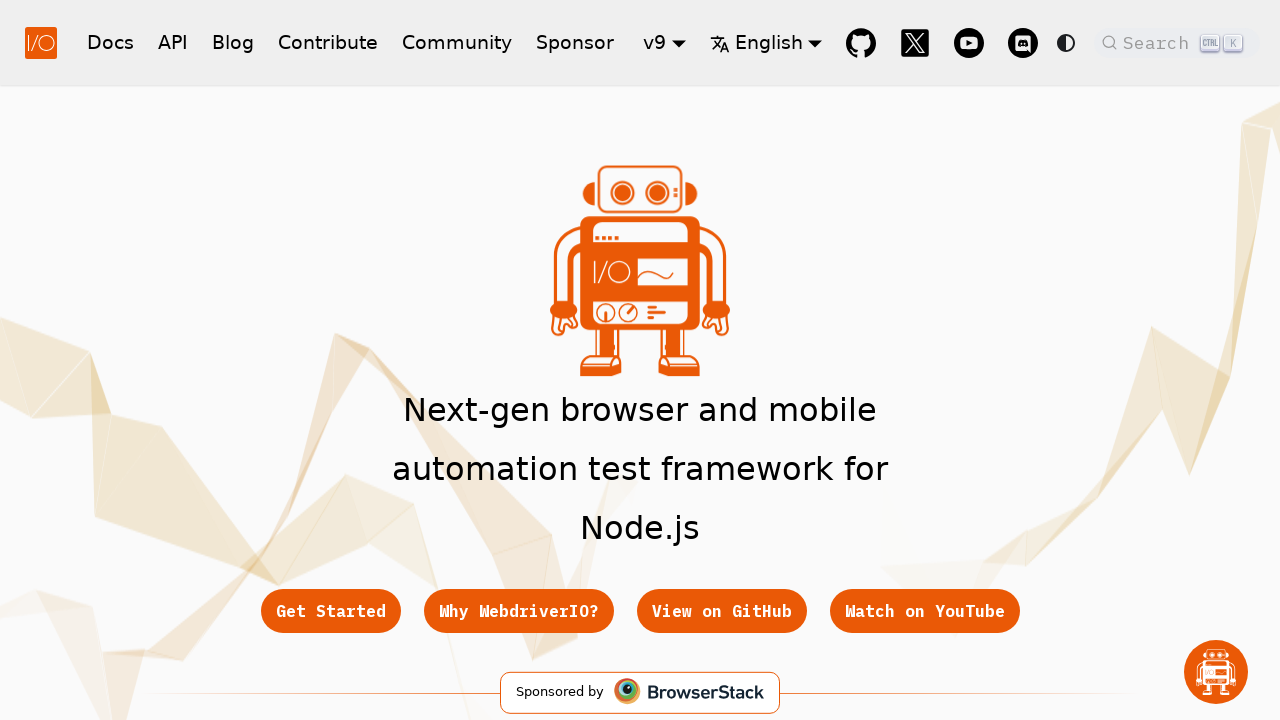

Clicked the search button to open search dialog at (1177, 42) on .DocSearch-Button
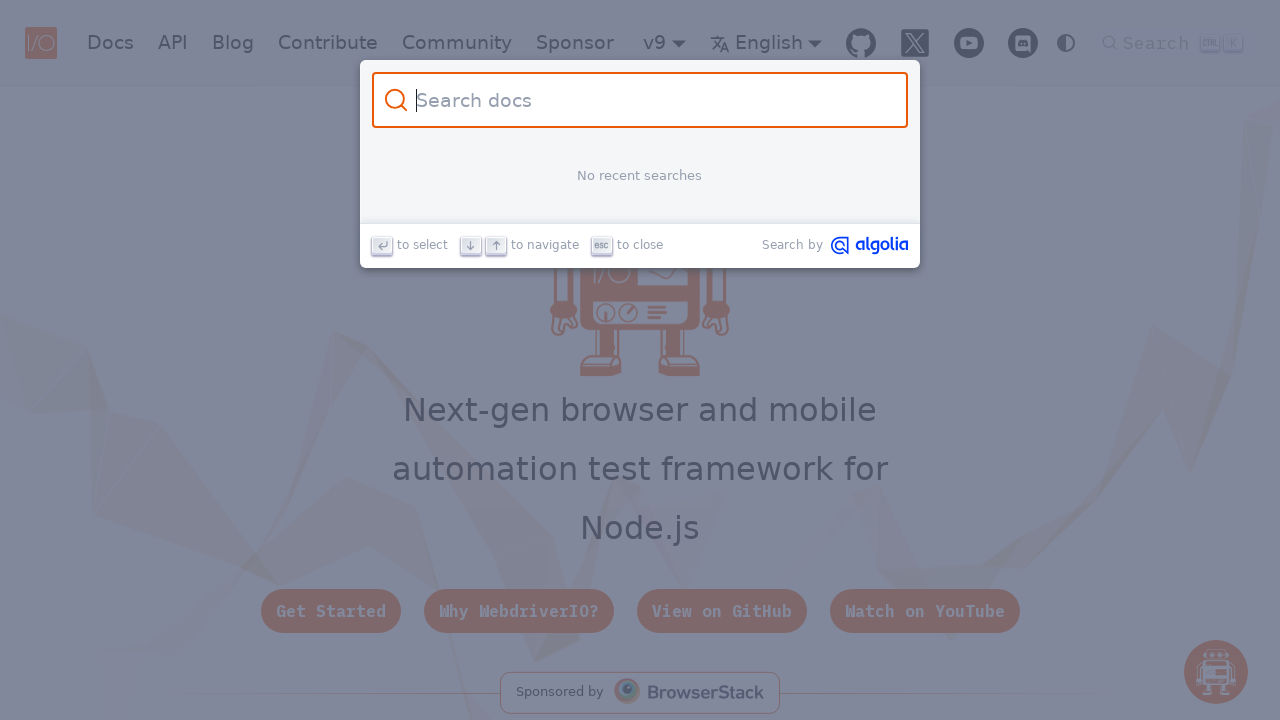

Entered 'click' as search query in the search input field on #docsearch-input
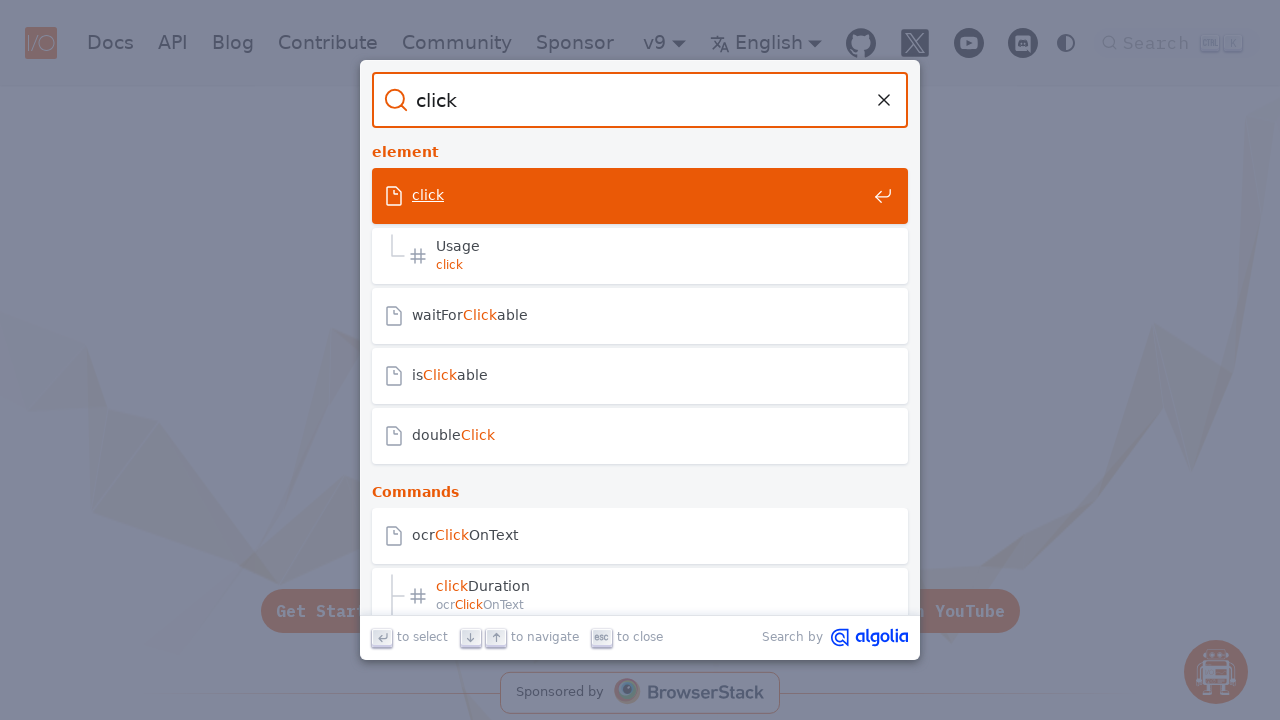

Search suggestions appeared
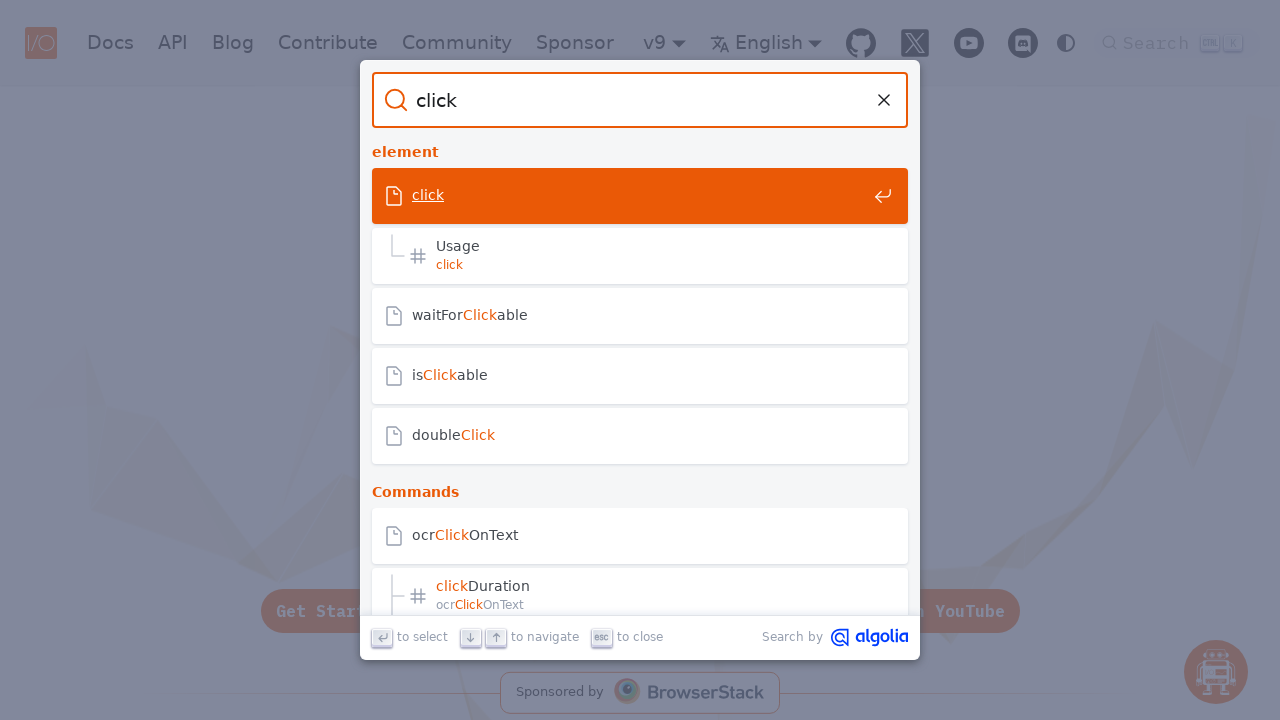

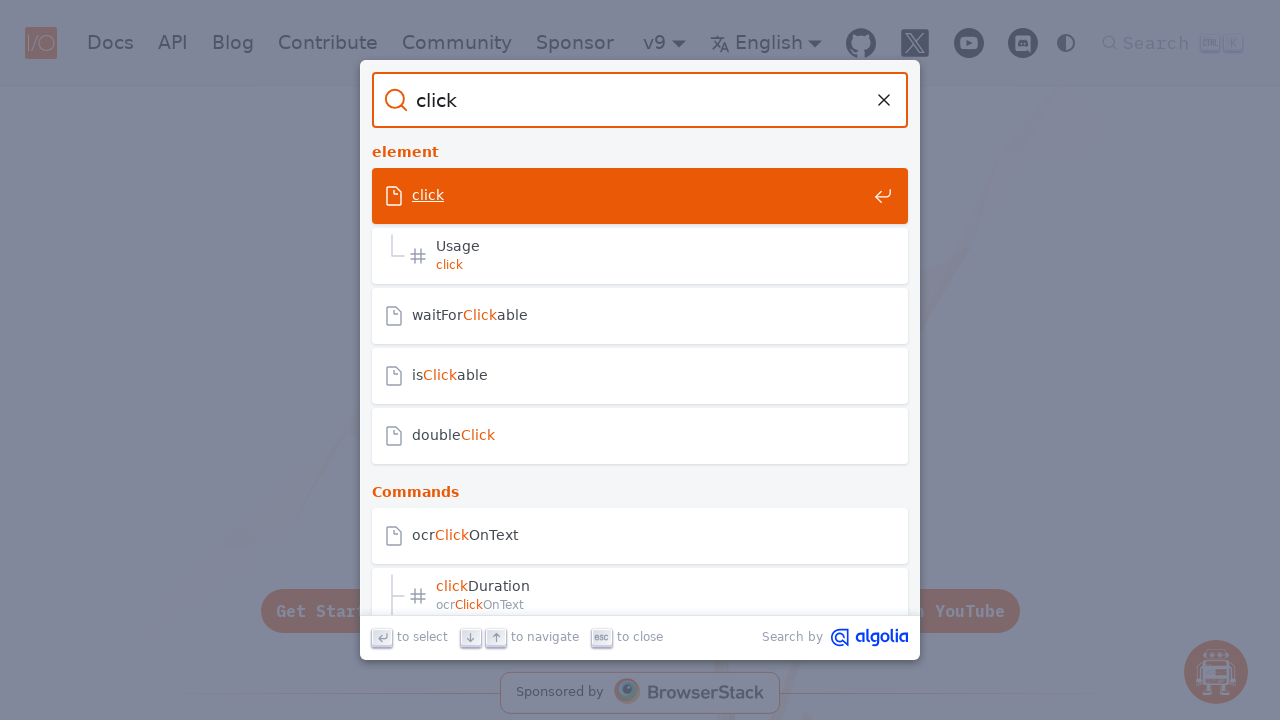